Tests navigation to the registration page by clicking on a link and verifying the URL changes to the registration page

Starting URL: https://qa.koel.app/

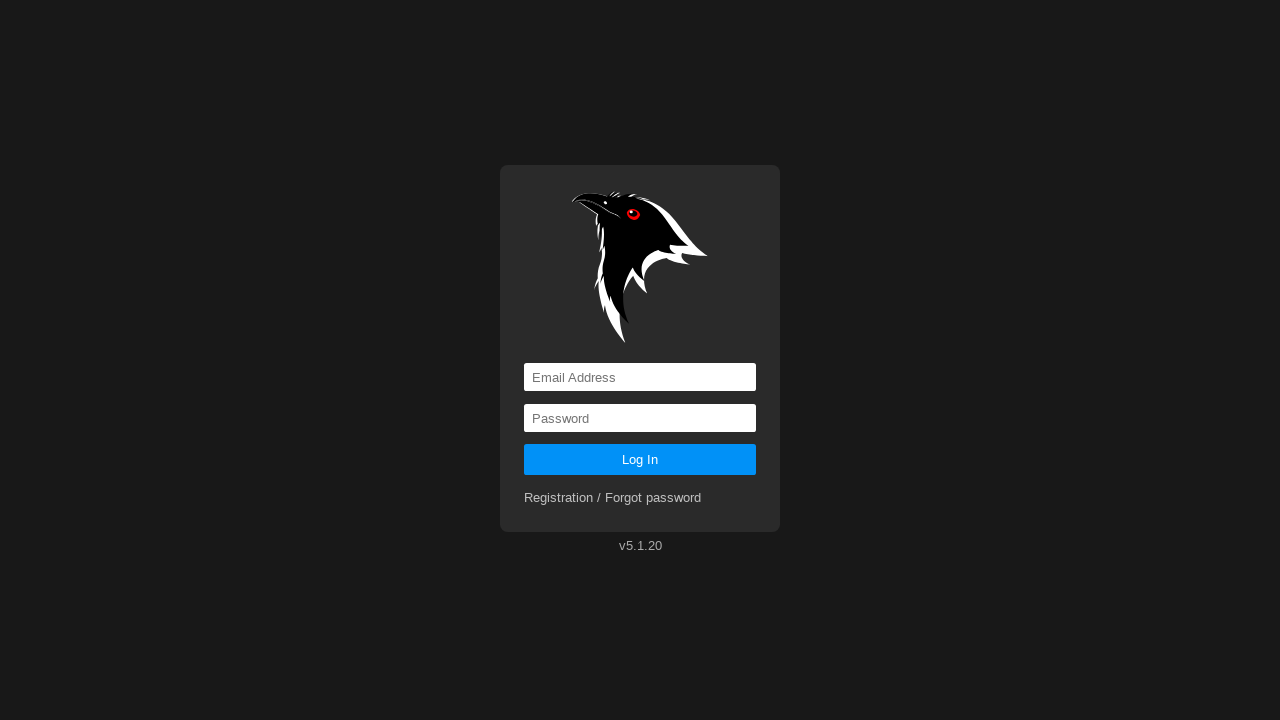

Clicked on the first link element with href attribute at (613, 498) on a[href]
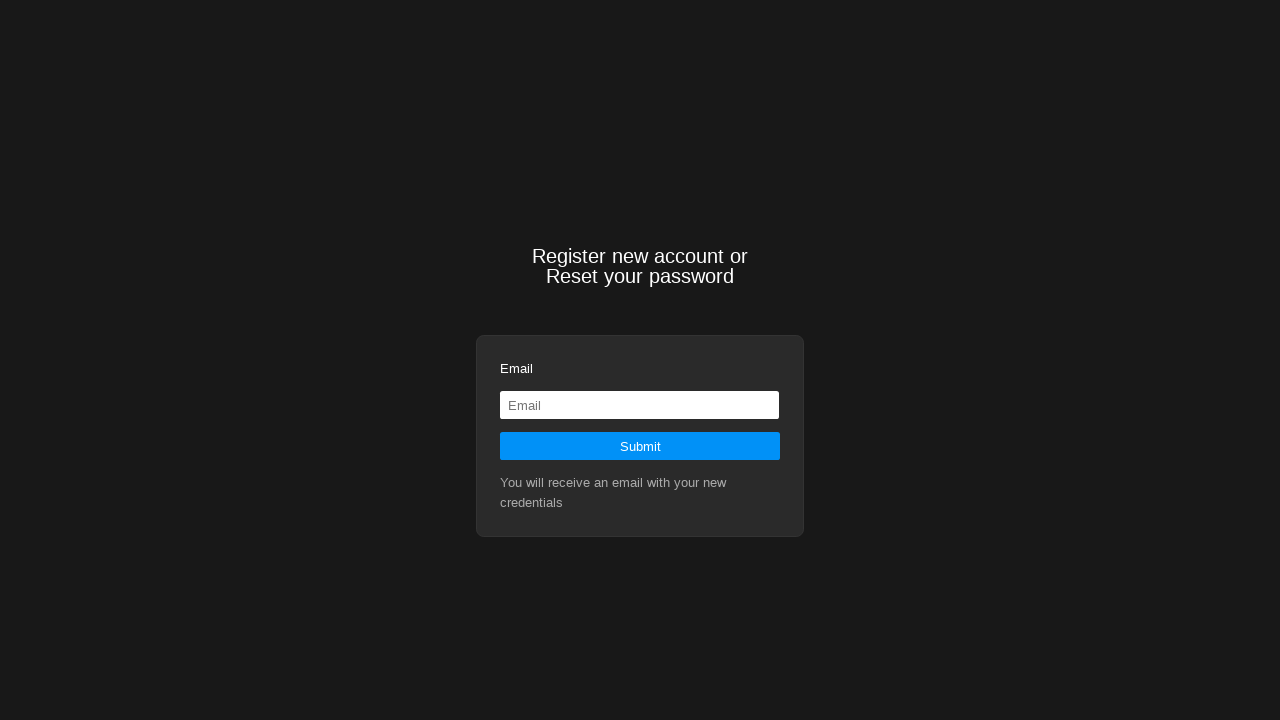

Verified navigation to registration page URL
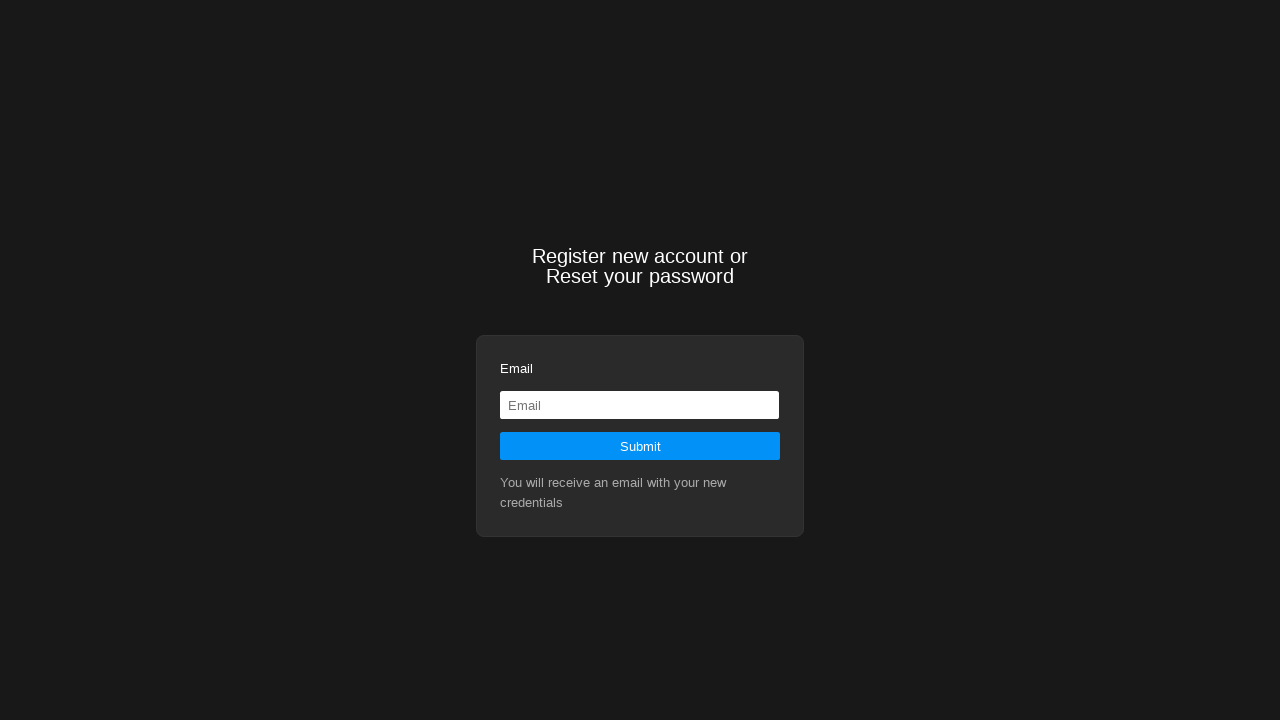

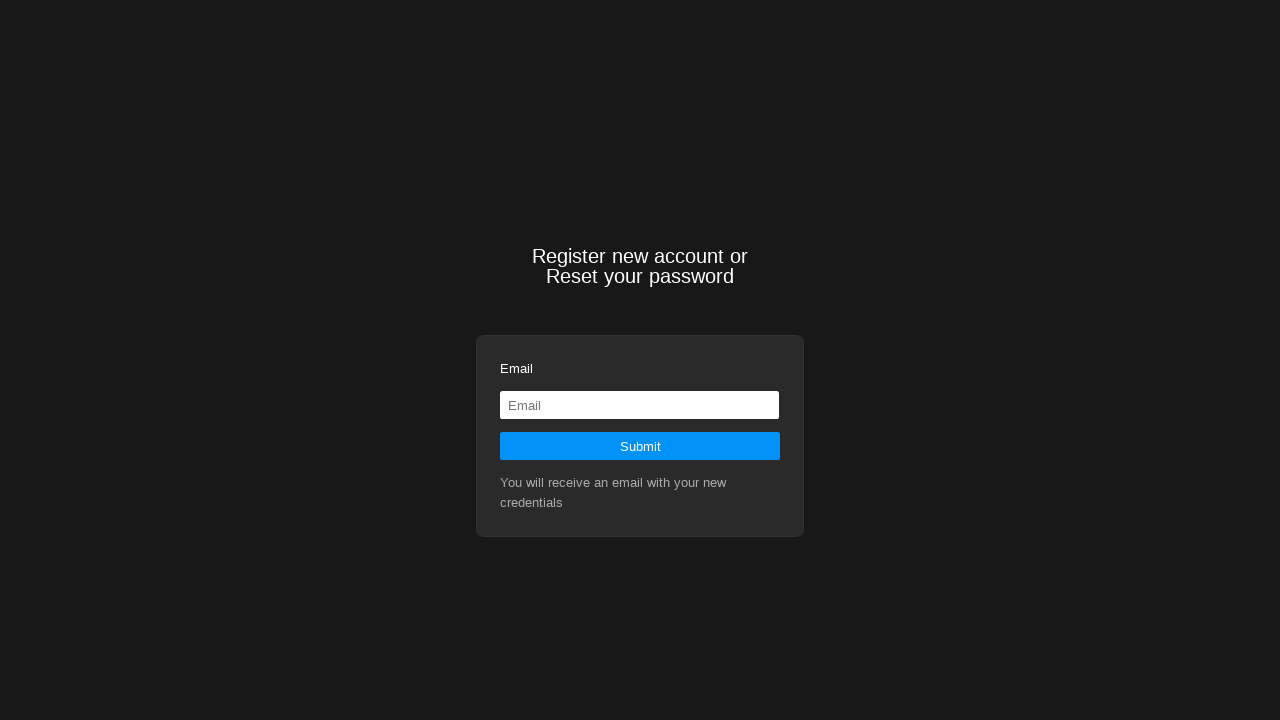